Tests synchronization by clicking a checkbox, then a button, and verifying a message element appears

Starting URL: https://atidcollege.co.il/Xamples/ex_synchronization.html

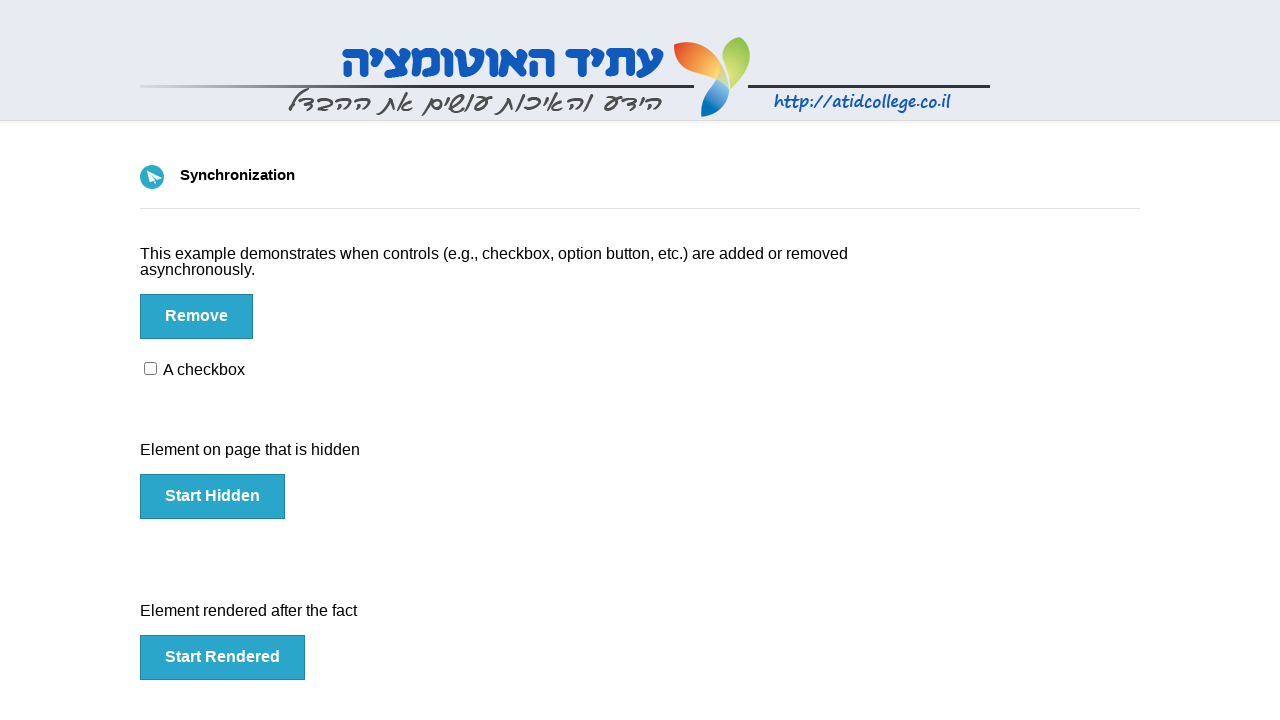

Clicked checkbox input to enable it at (150, 368) on #checkbox input
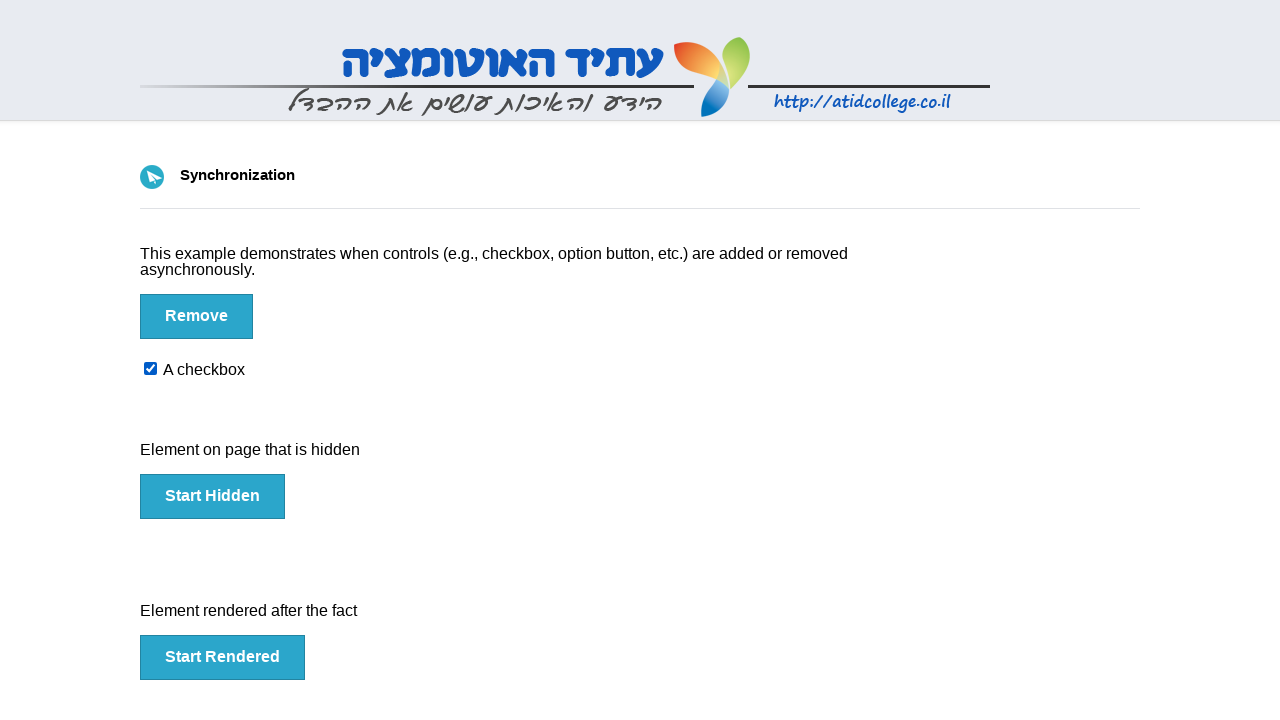

Clicked button to trigger action at (196, 316) on #btn
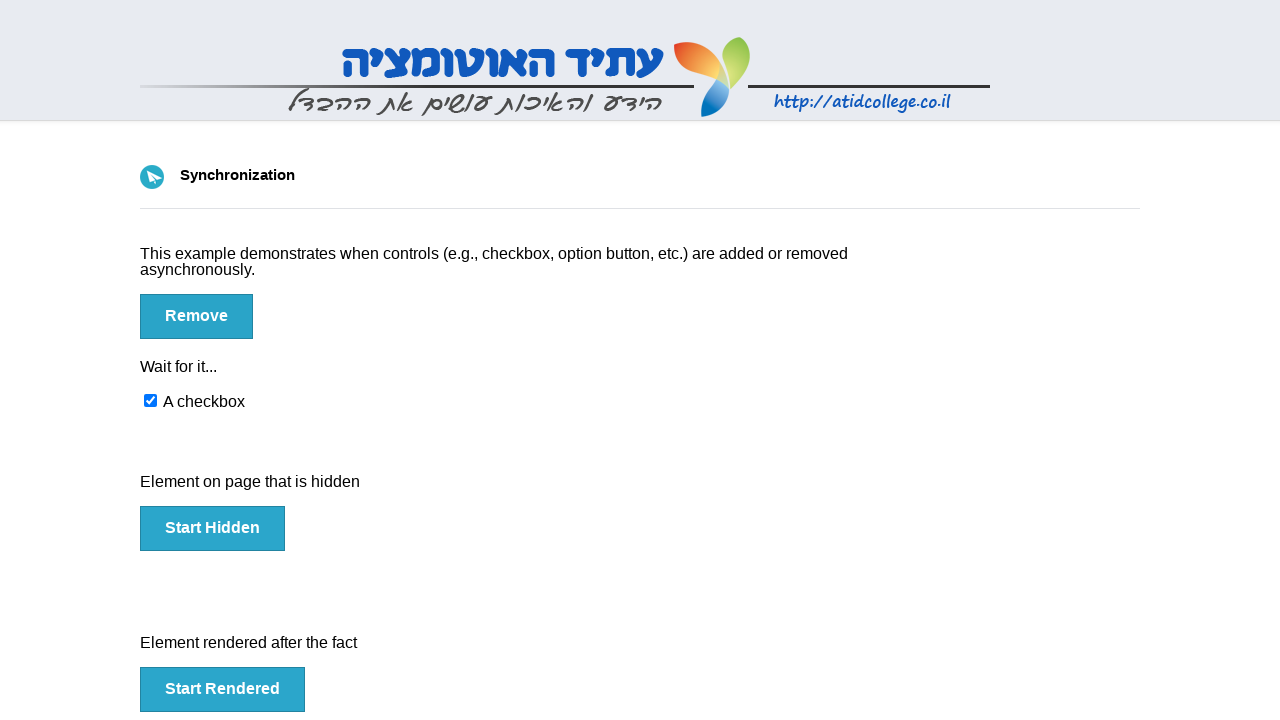

Waited for message element to appear
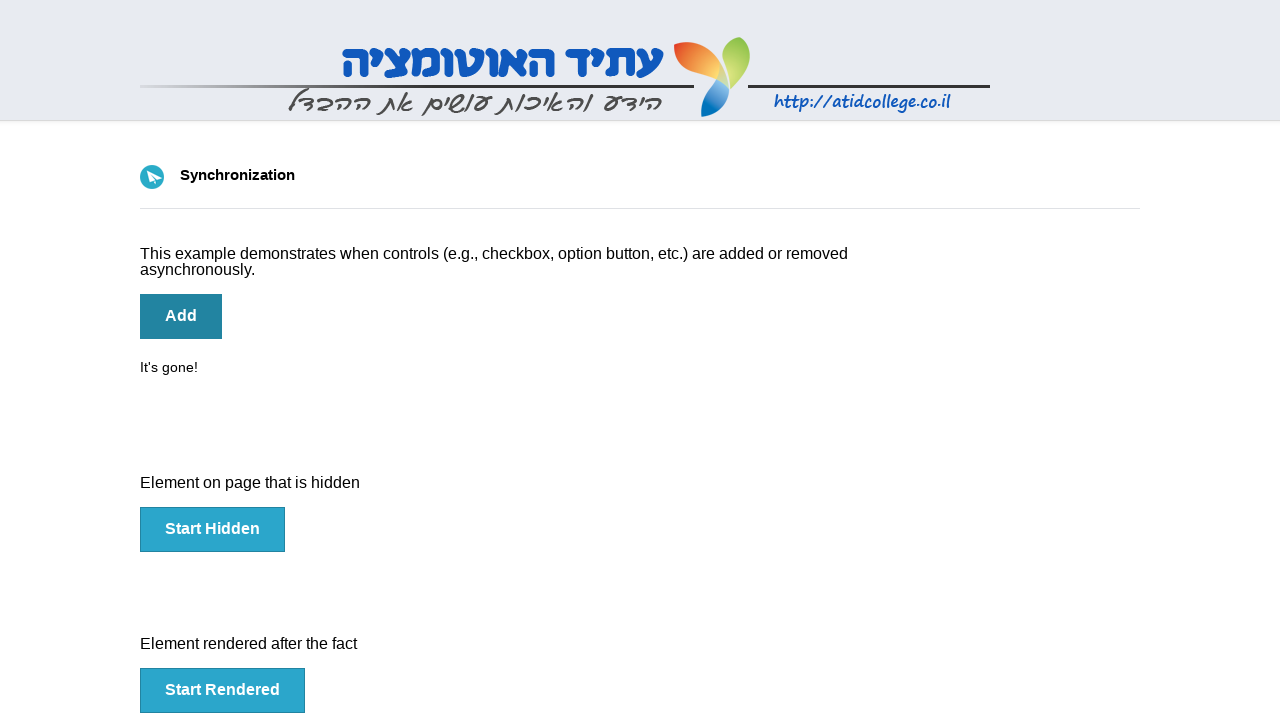

Verified message element is enabled
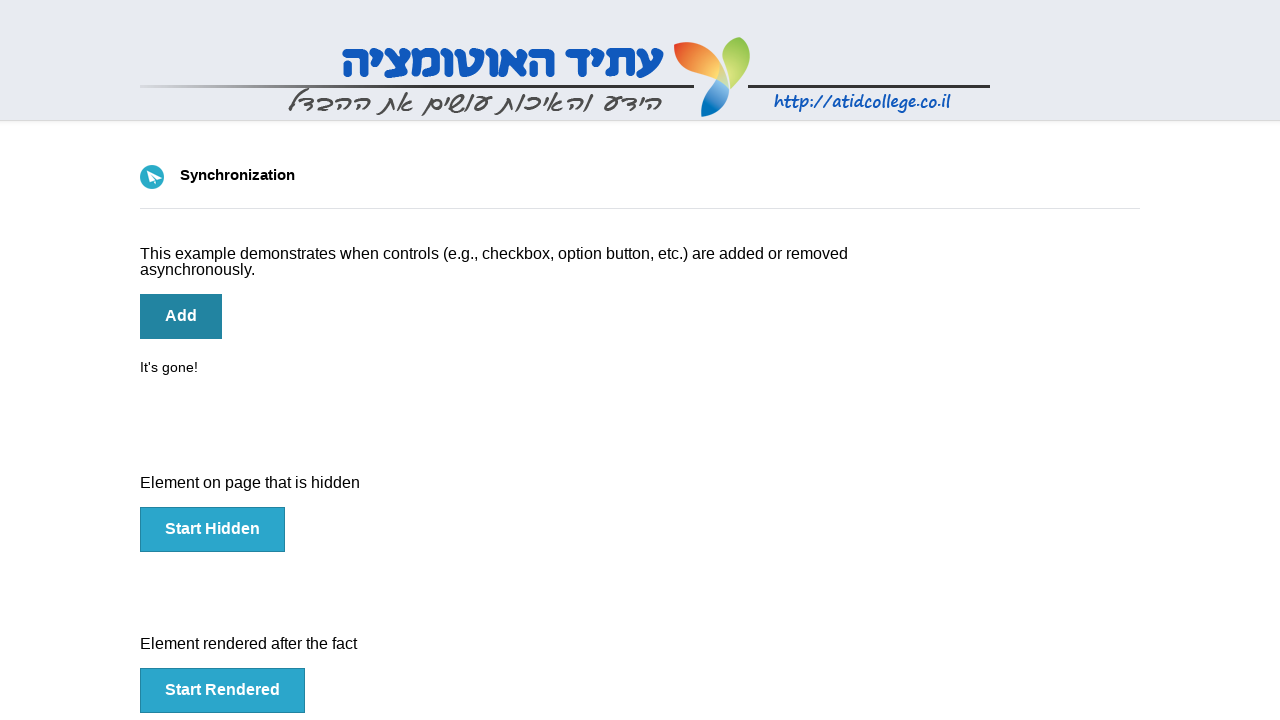

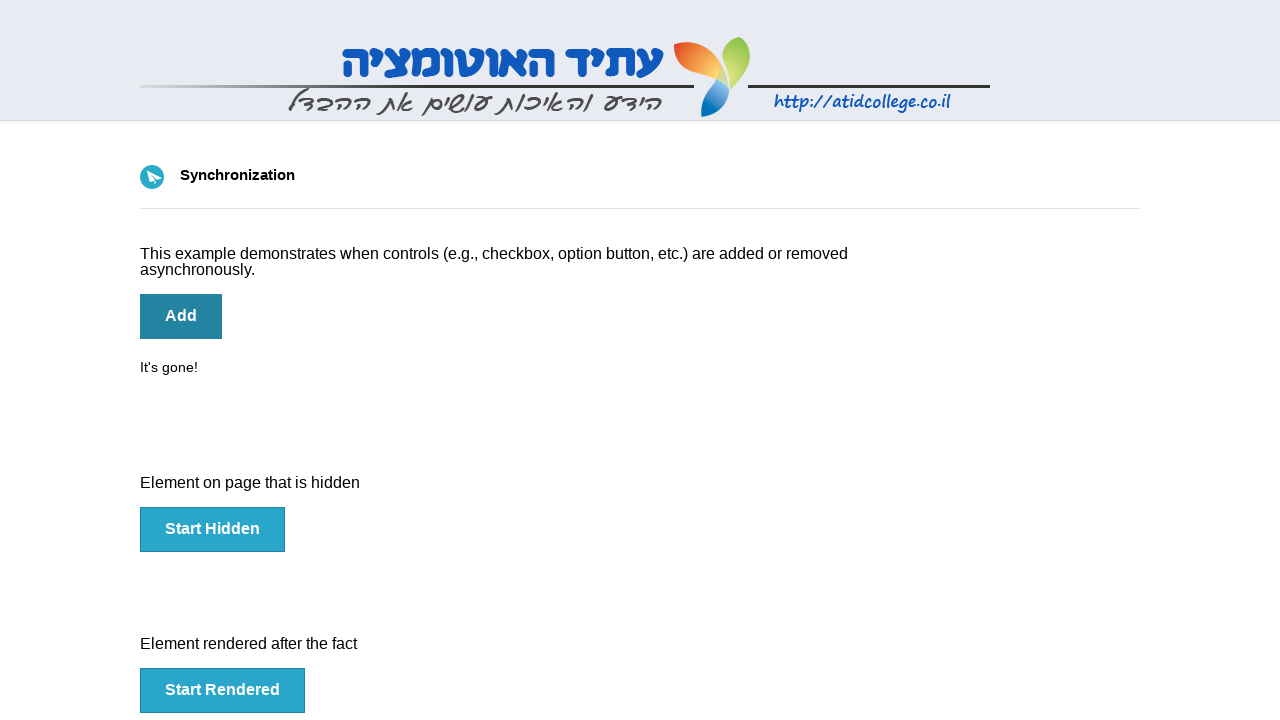